Tests hover functionality on three user avatar images, verifying that hovering over each image reveals user information including name and profile link

Starting URL: http://the-internet.herokuapp.com/hovers

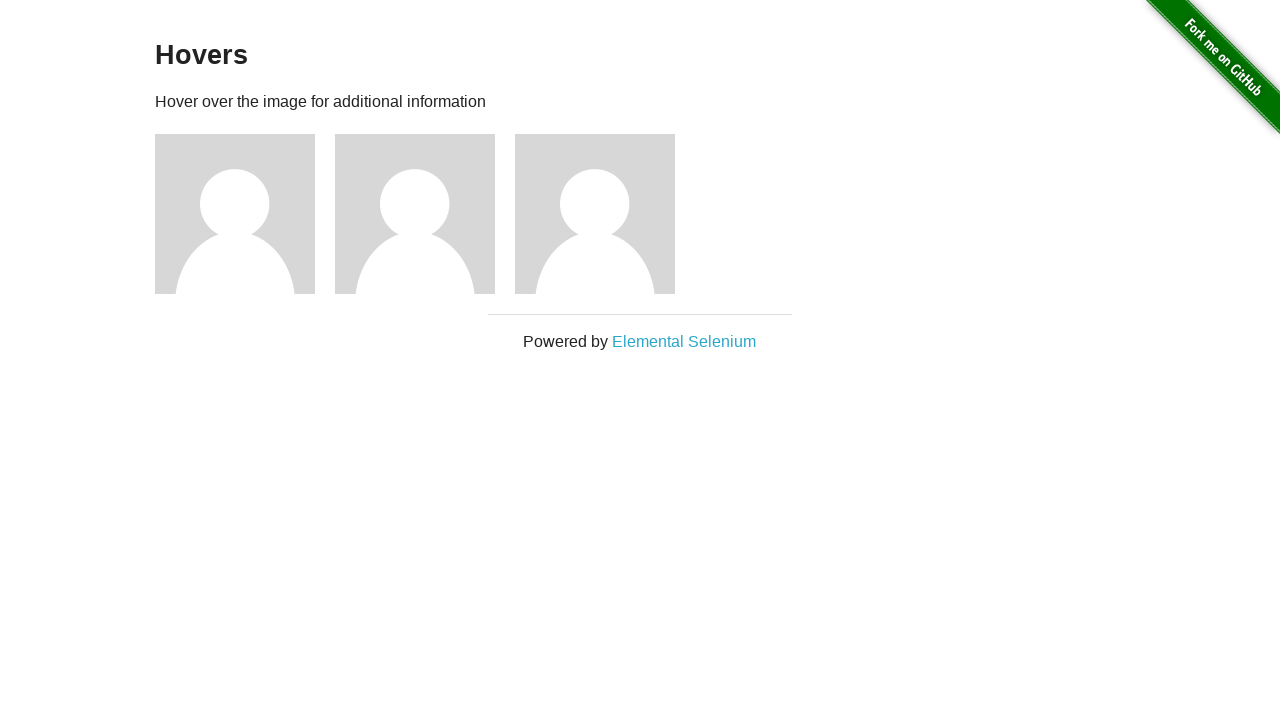

Waited for avatar images to load
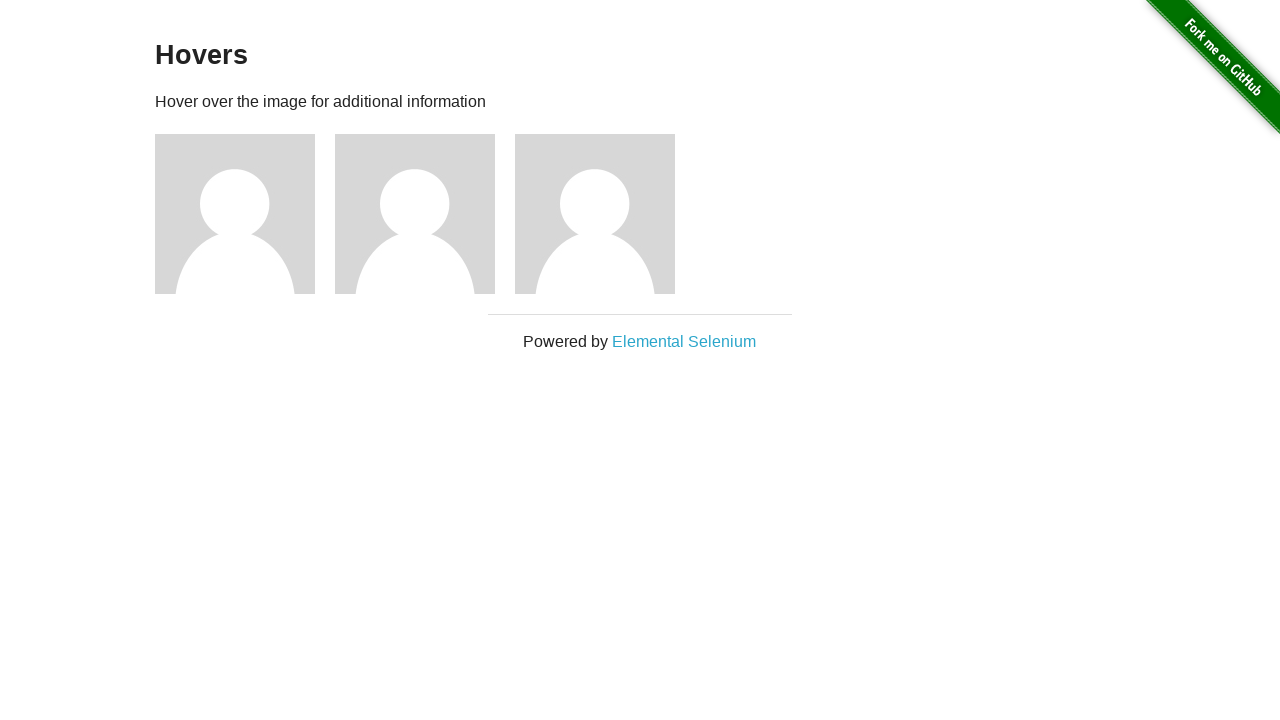

Hovered over first user avatar image at (235, 214) on (//div[@class='figure']/img)[1]
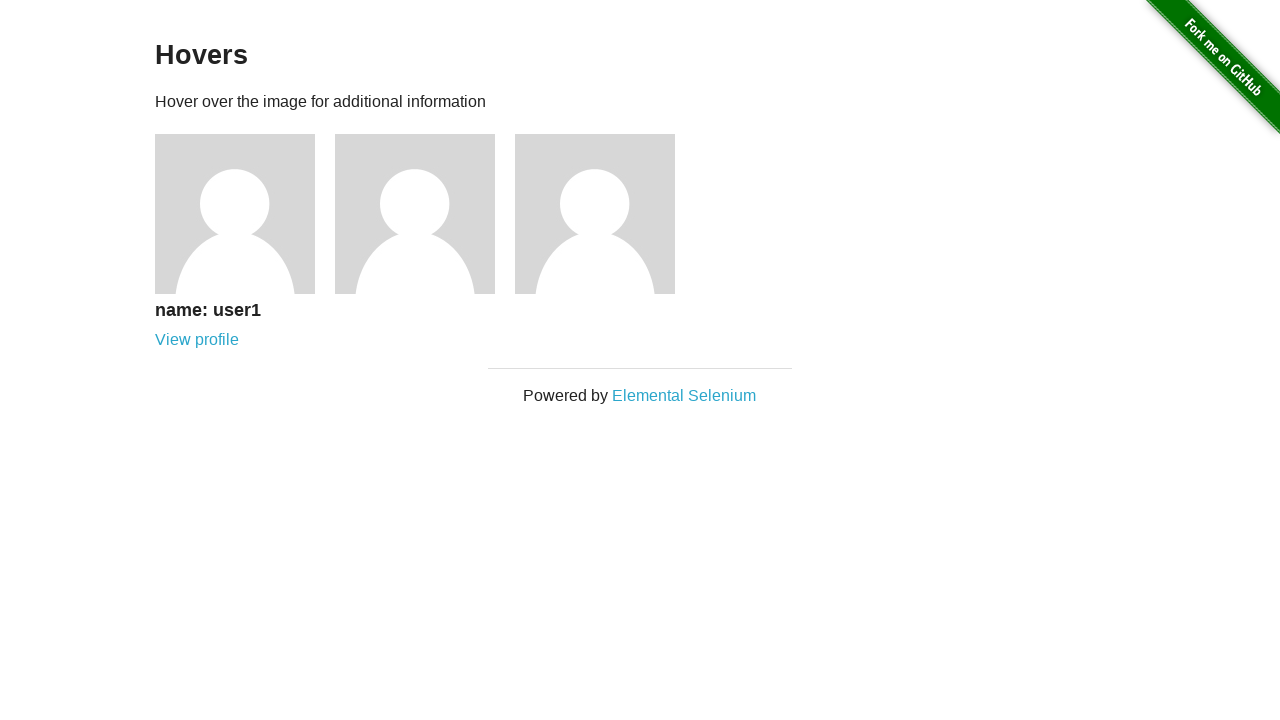

First user information caption became visible
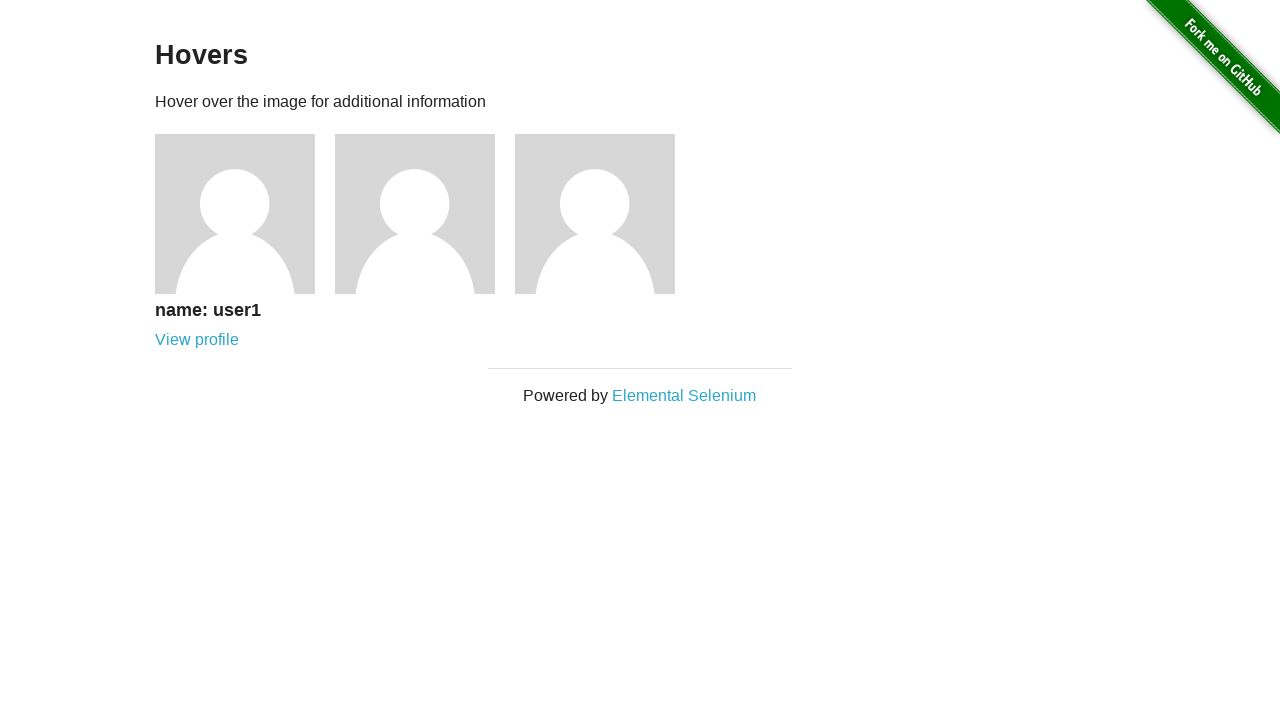

Hovered over second user avatar image at (415, 214) on (//div[@class='figure']/img)[2]
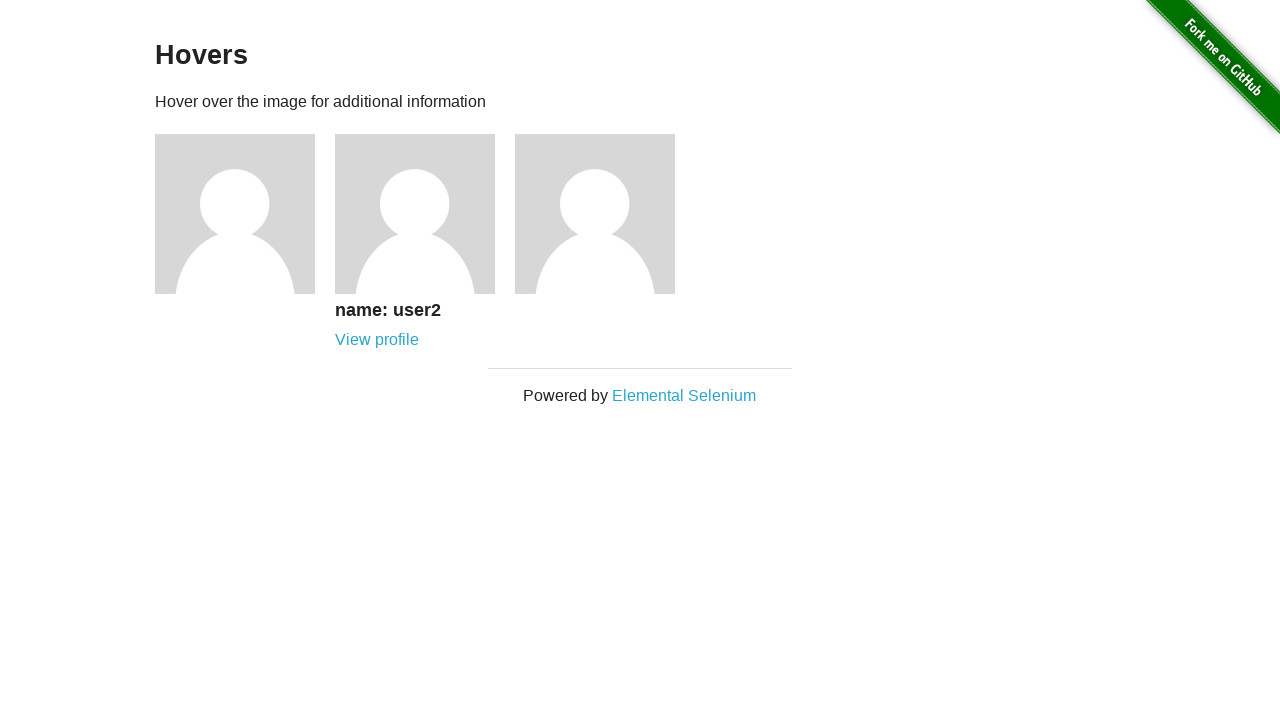

Second user information caption became visible
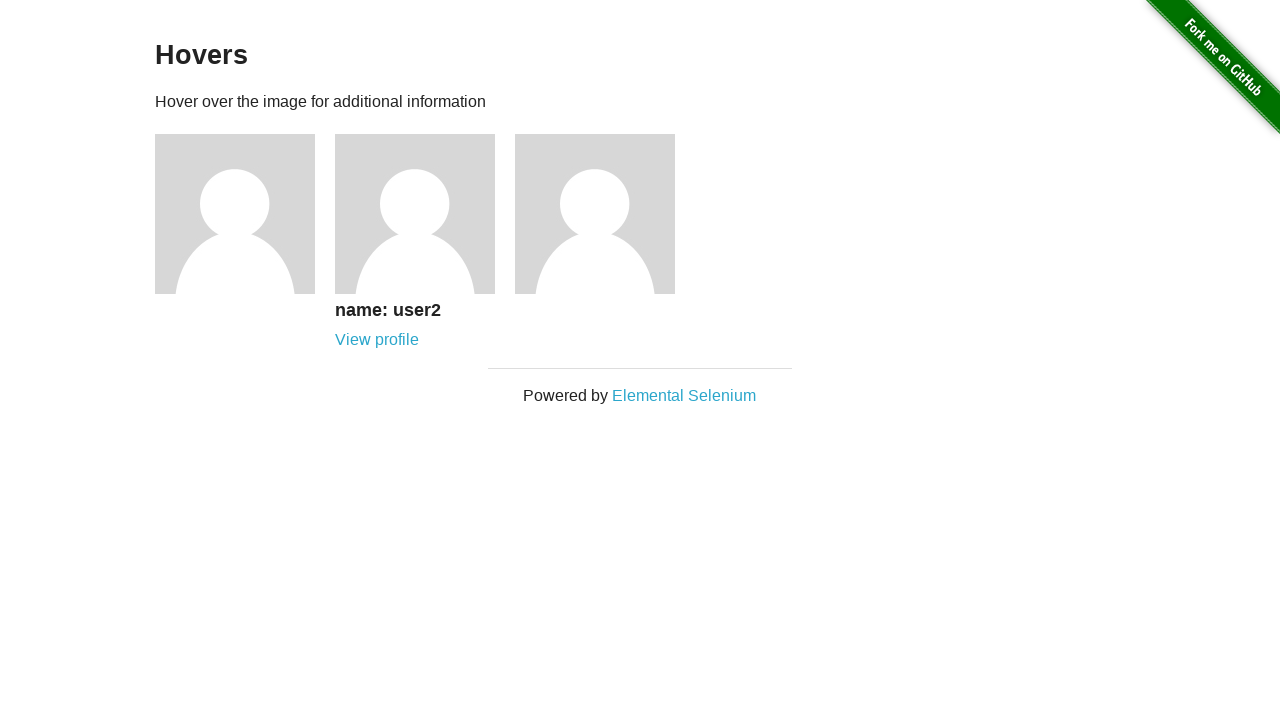

Hovered over third user avatar image at (595, 214) on (//div[@class='figure']/img)[3]
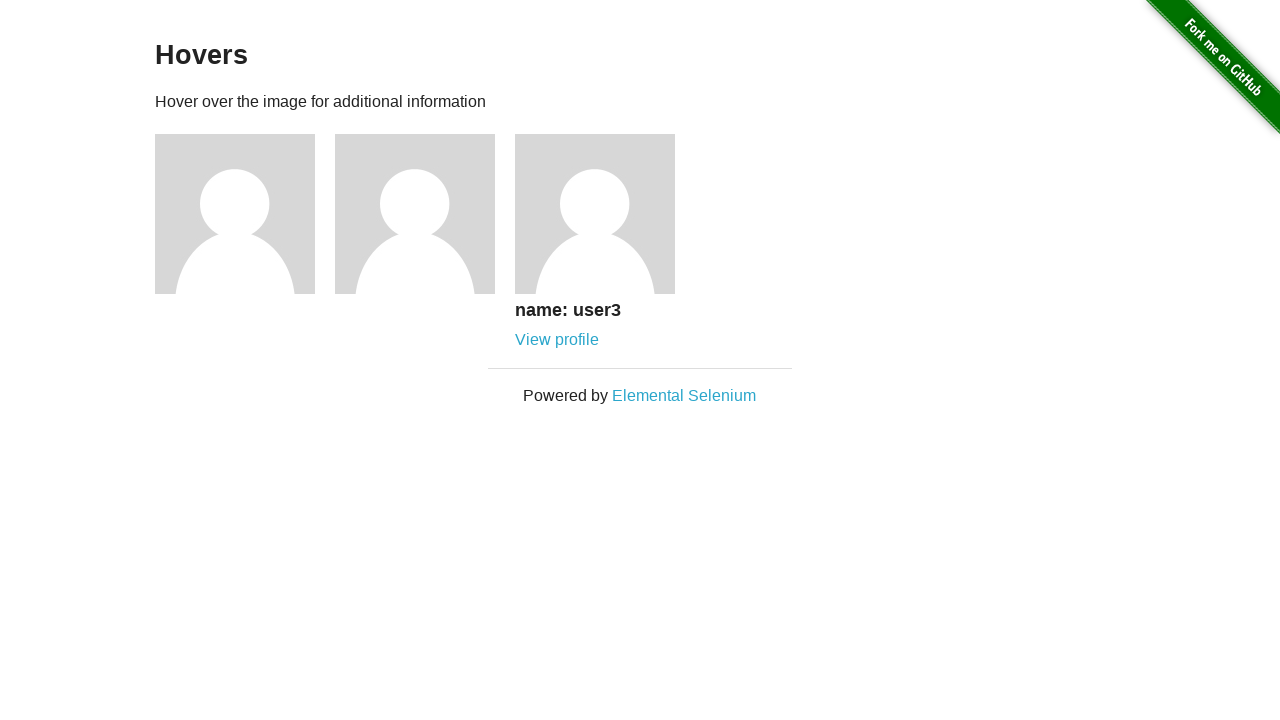

Third user information caption became visible
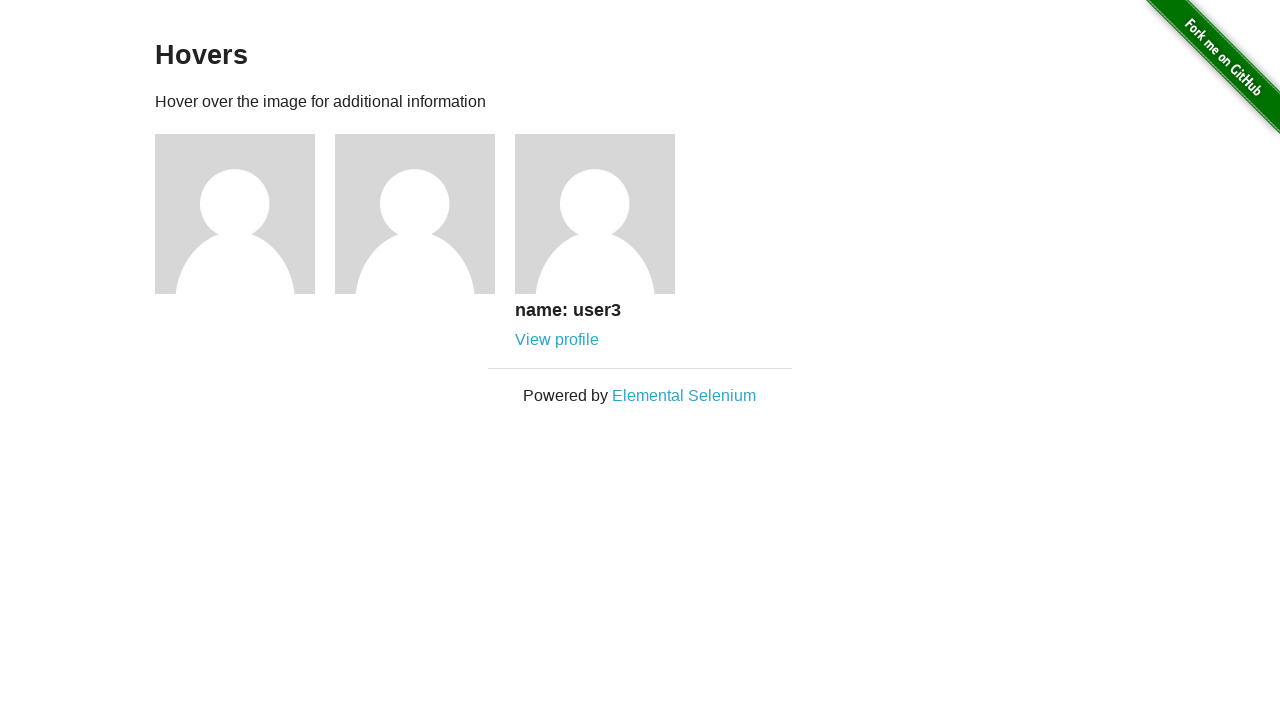

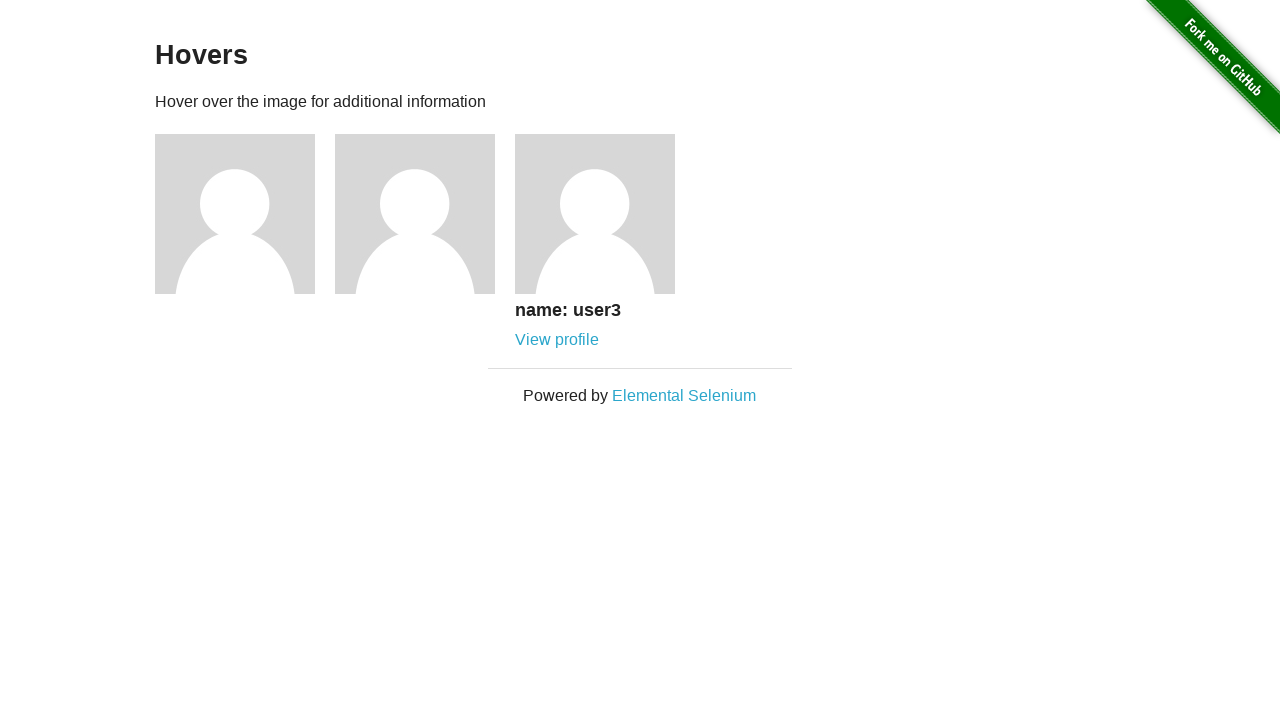